Navigates to the SpiceJet website and verifies that the welcome message element is present on the page.

Starting URL: https://www.spicejet.com/

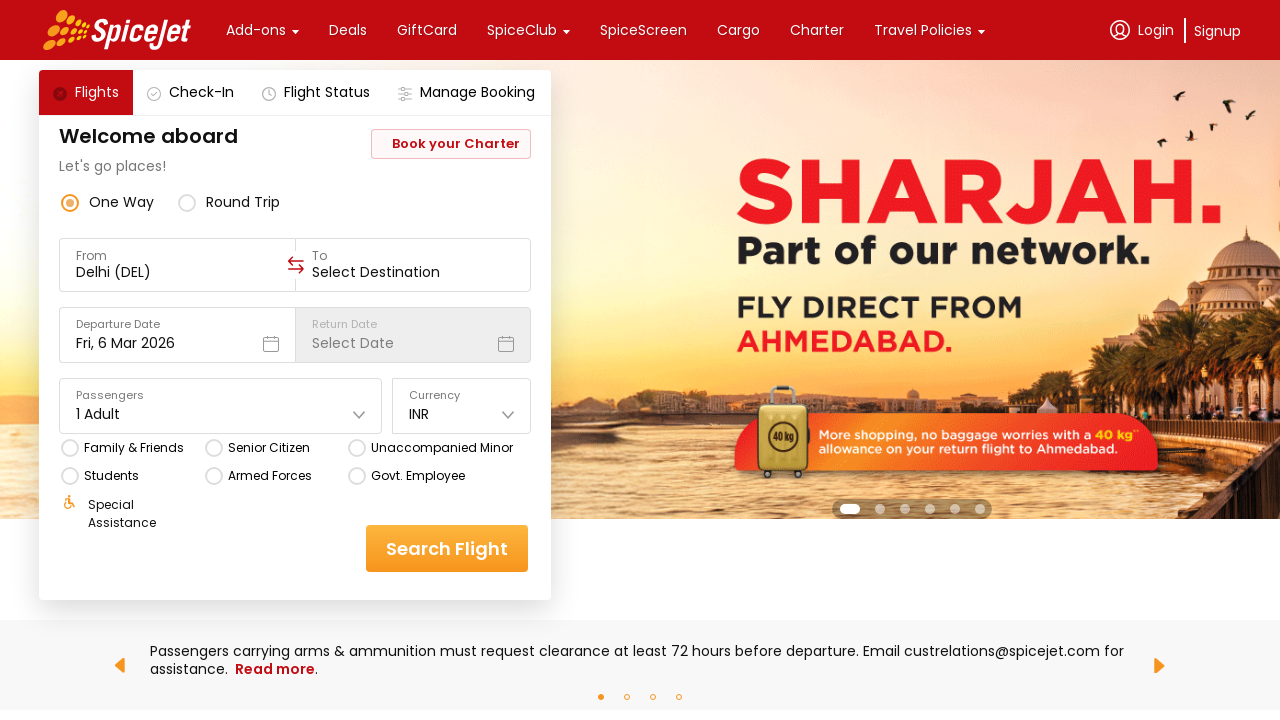

Navigated to SpiceJet website at https://www.spicejet.com/
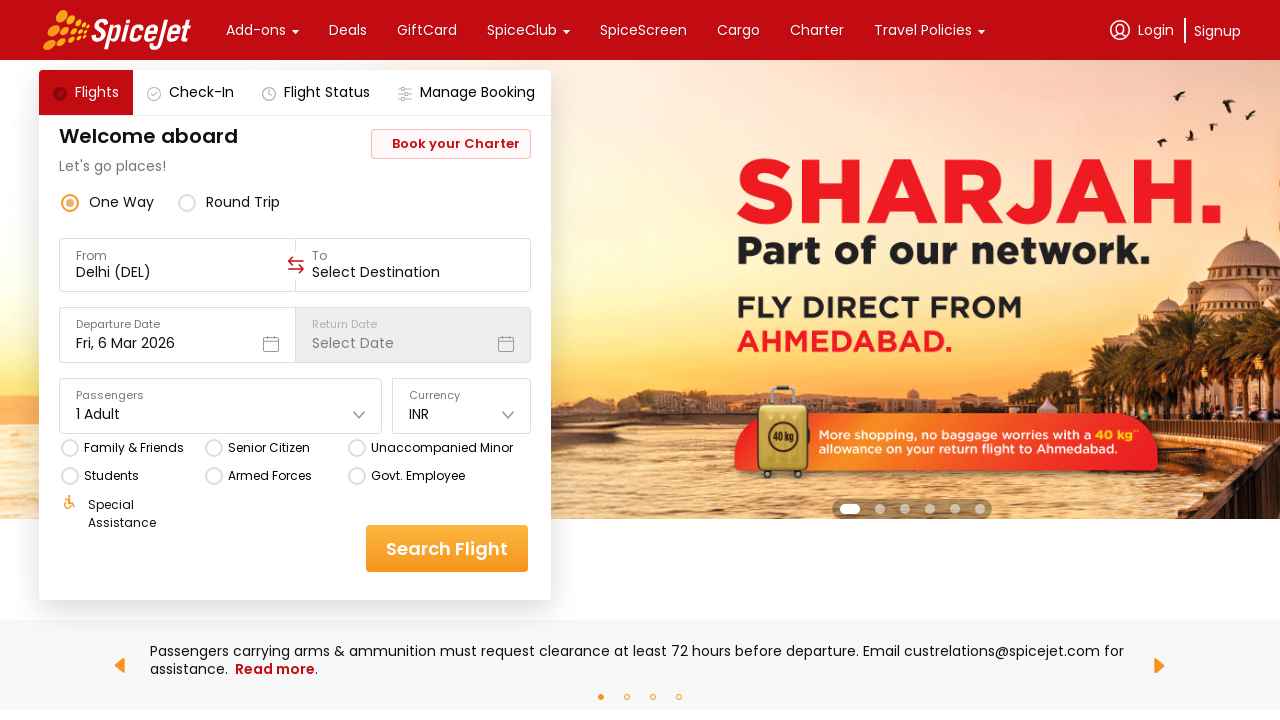

Welcome message element is present on the page
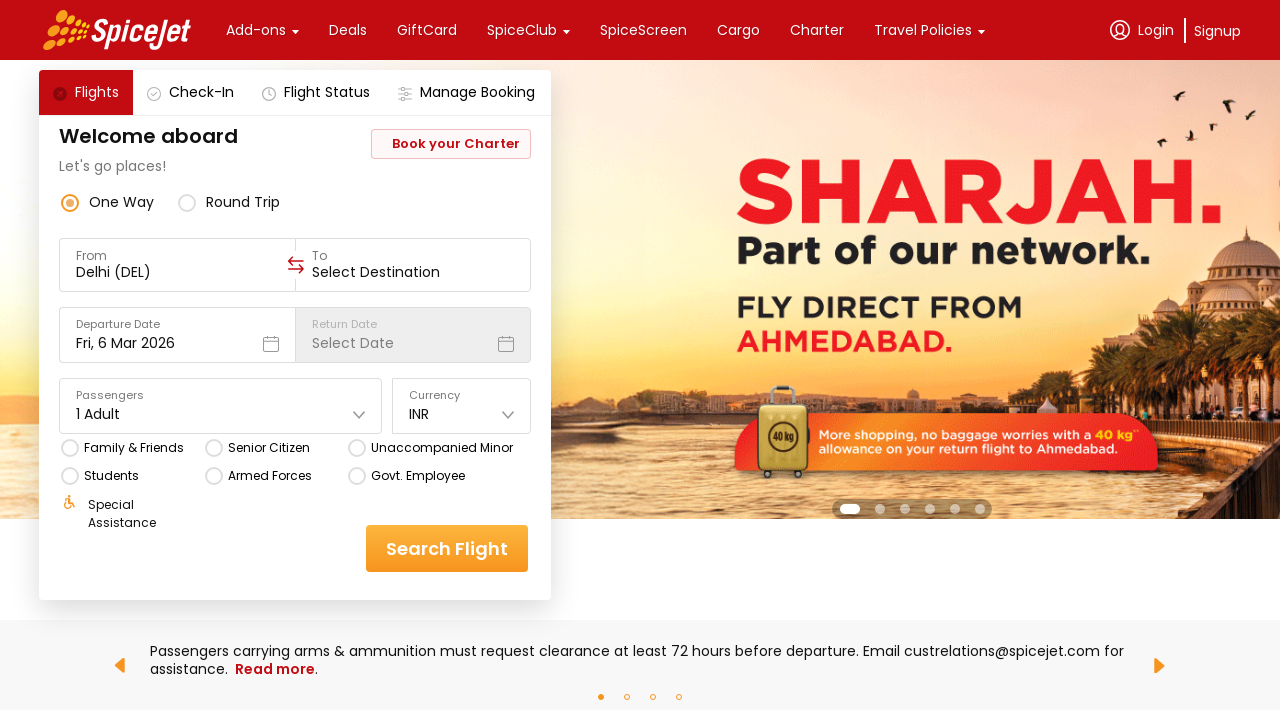

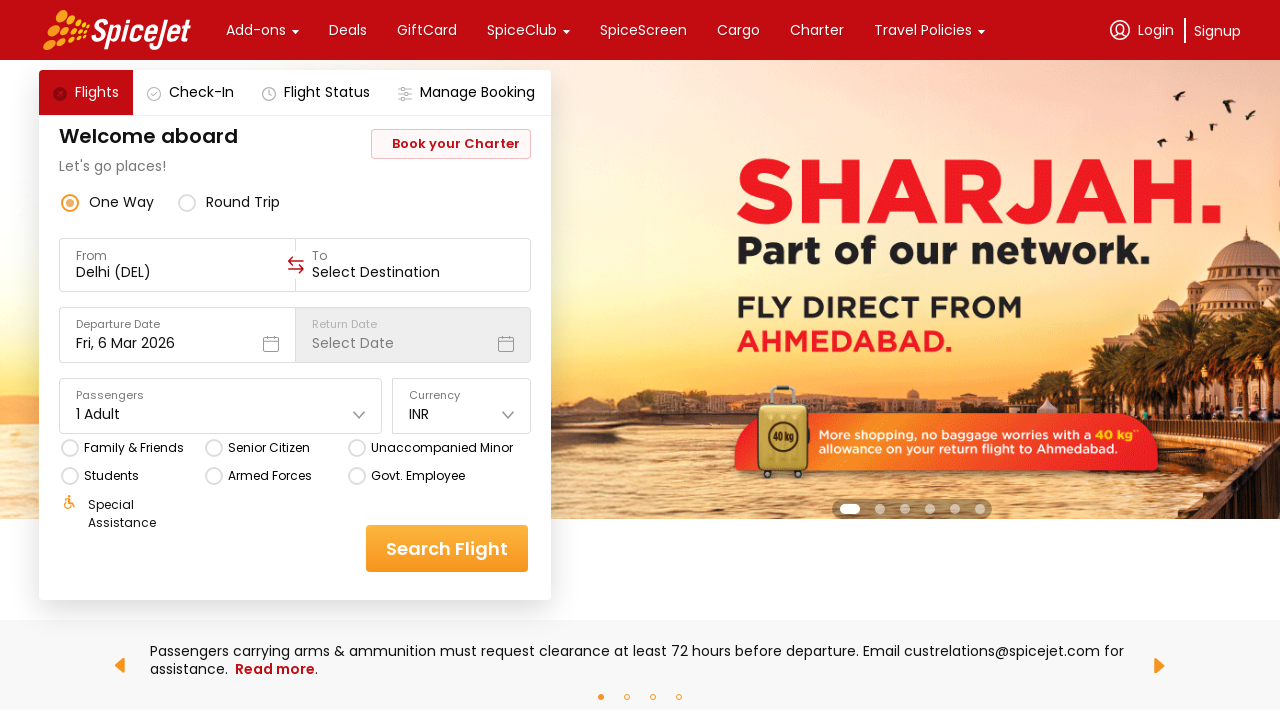